Tests selecting all items at once in jQuery UI's selectable demo by using click and drag selection

Starting URL: https://jqueryui.com/selectable/

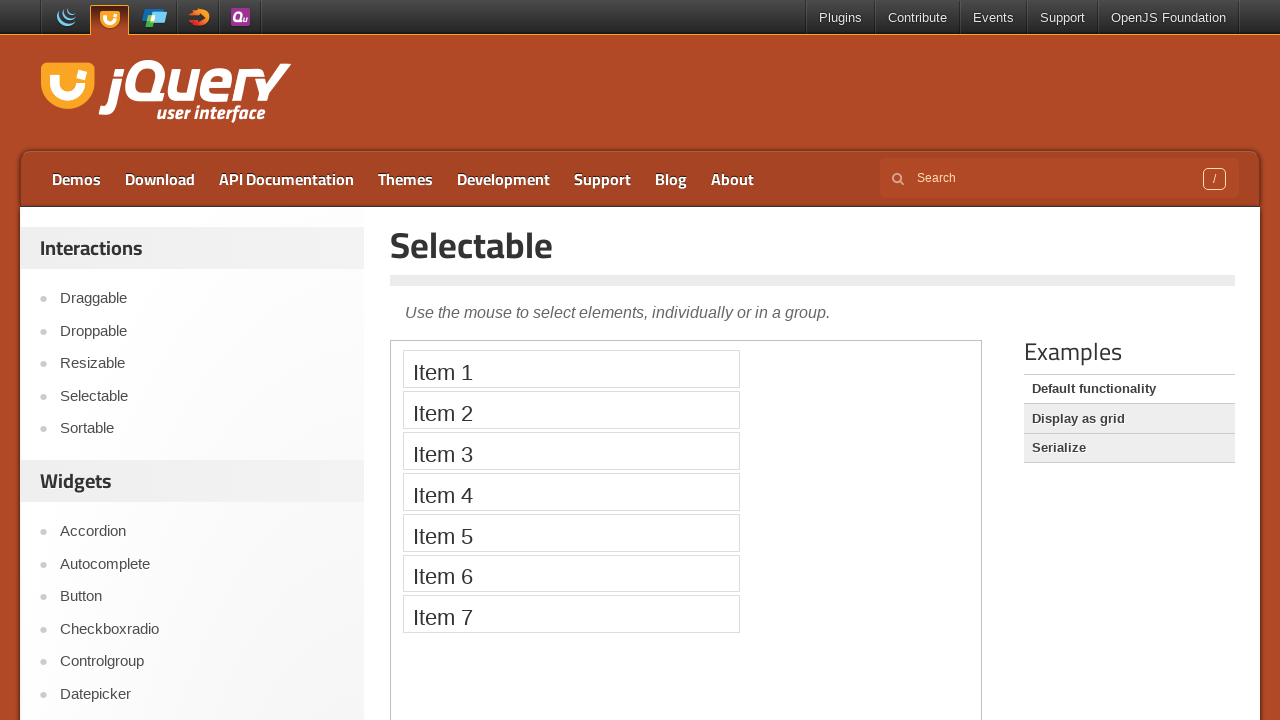

Located the demo iframe
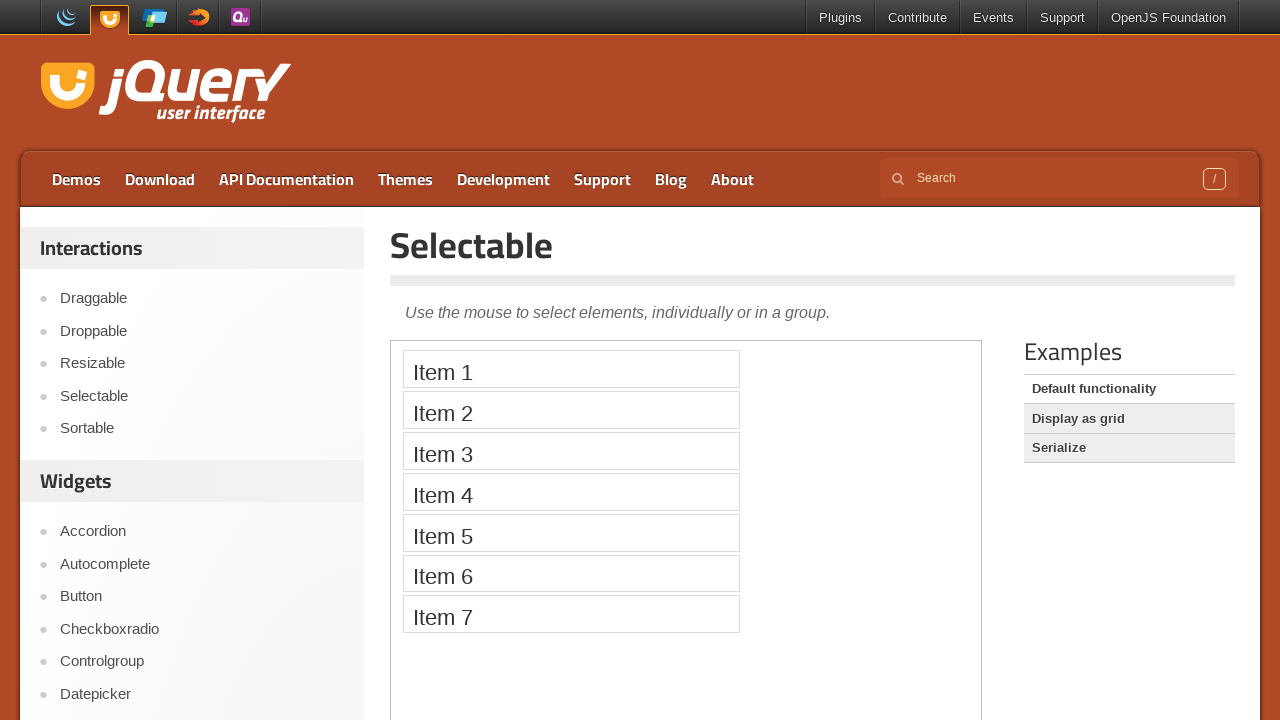

Located all selectable list items
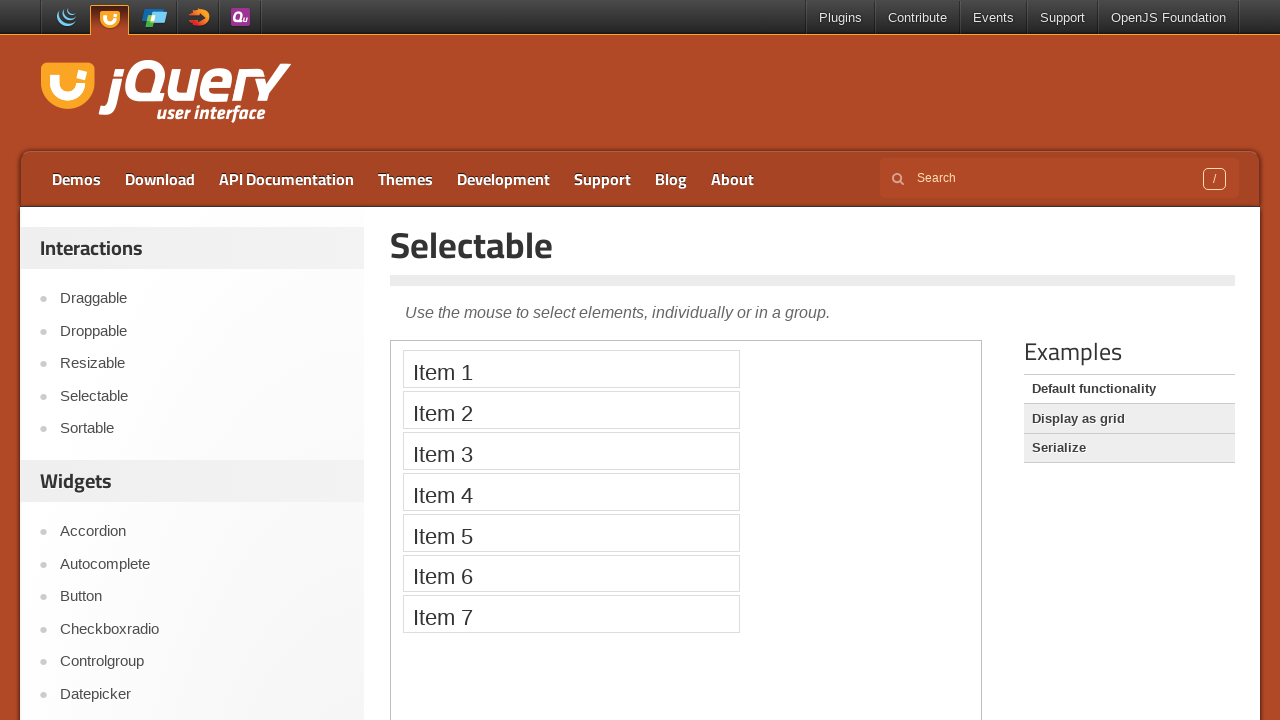

Got reference to first item
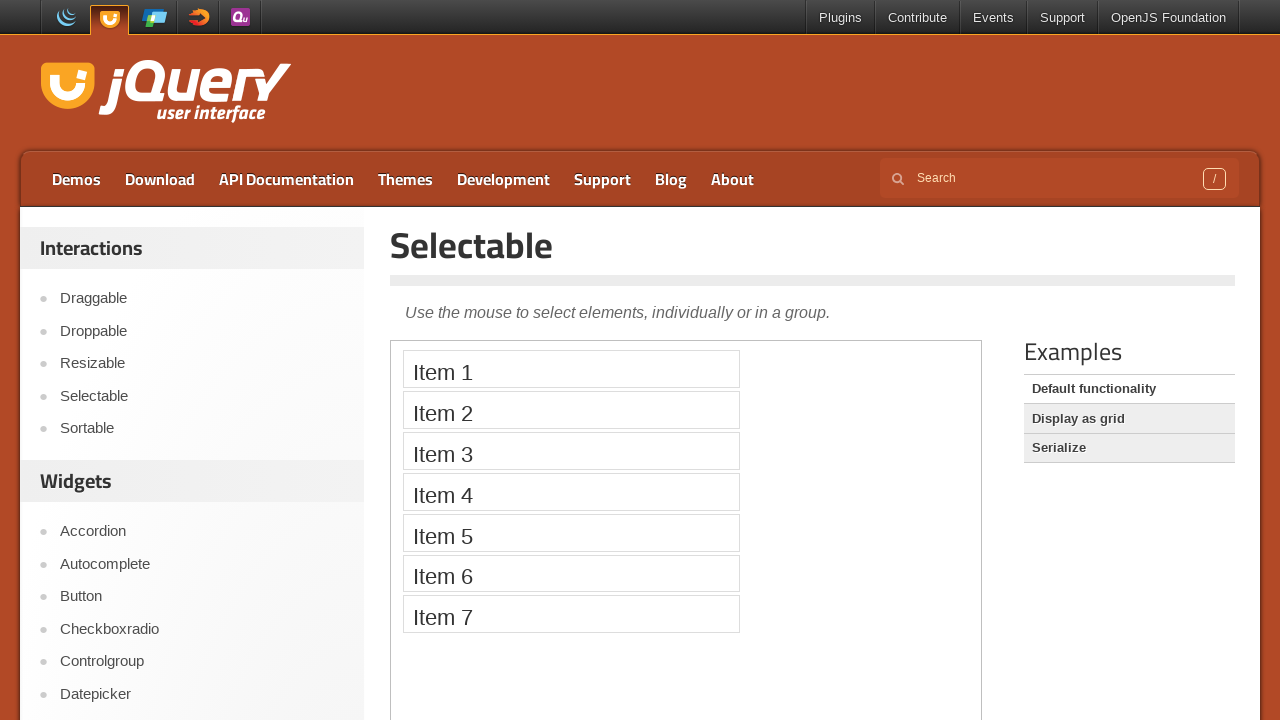

Got reference to last item
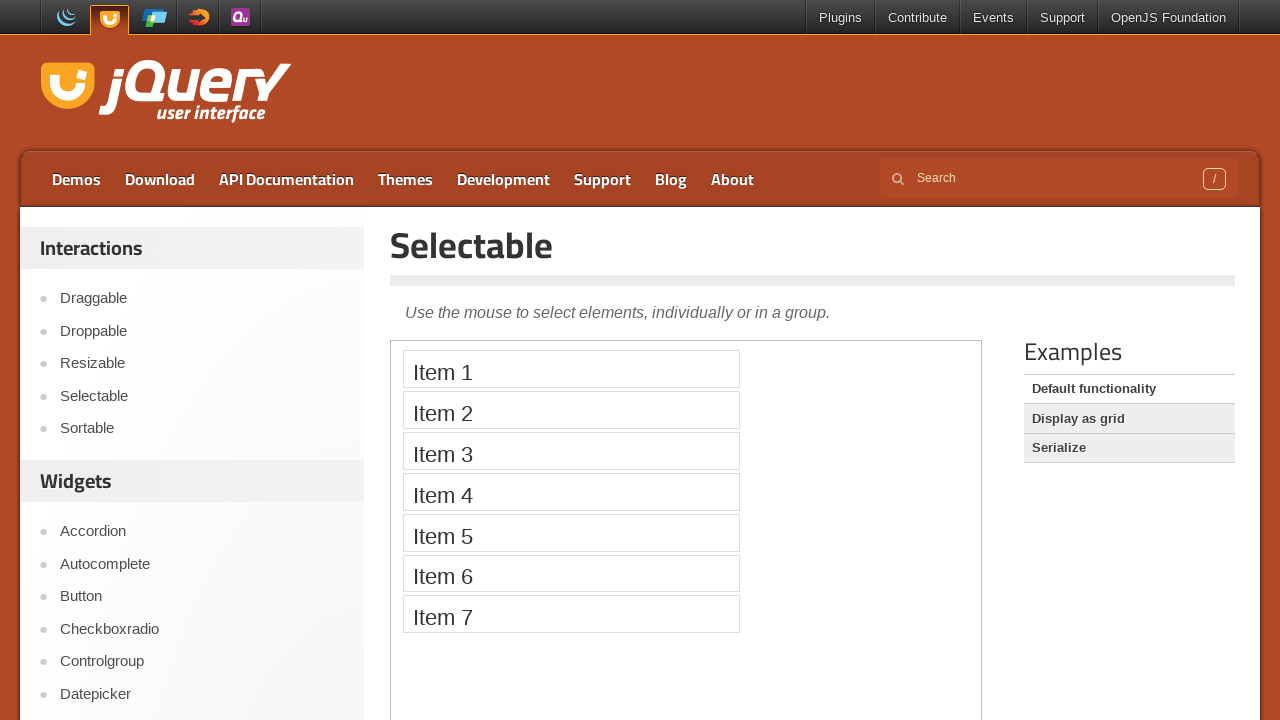

Performed click and drag selection from first to last item at (571, 614)
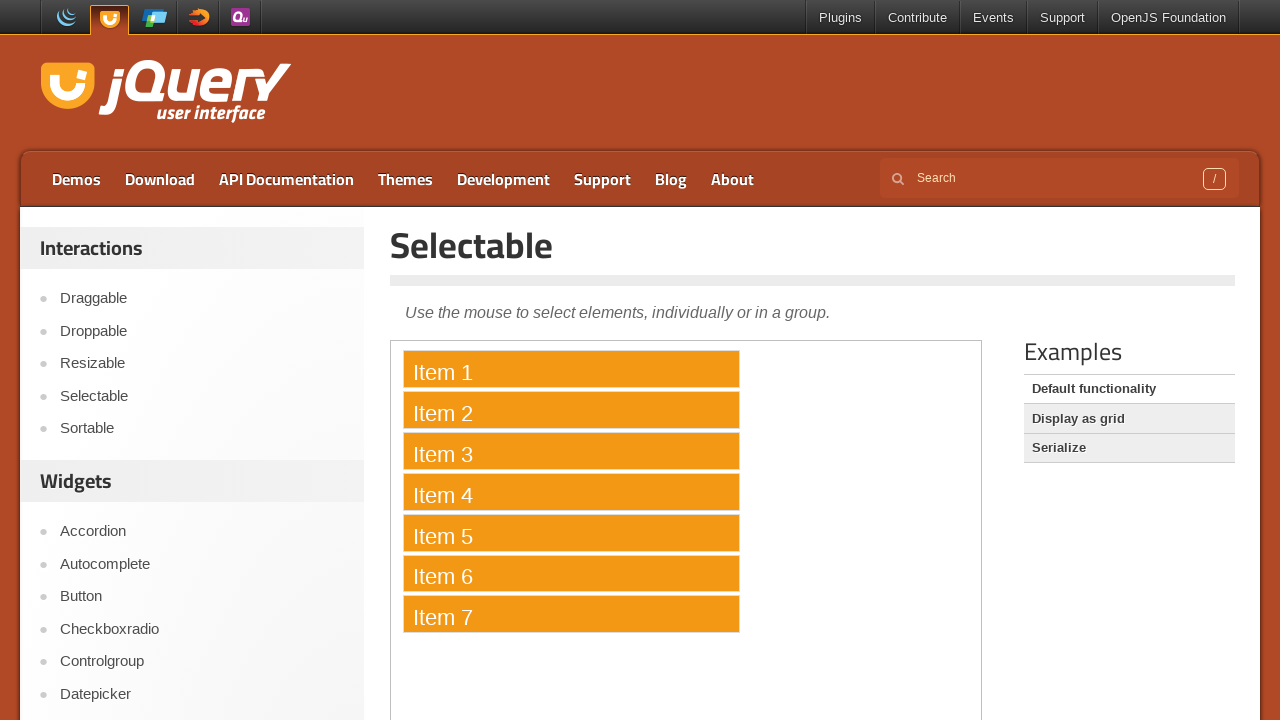

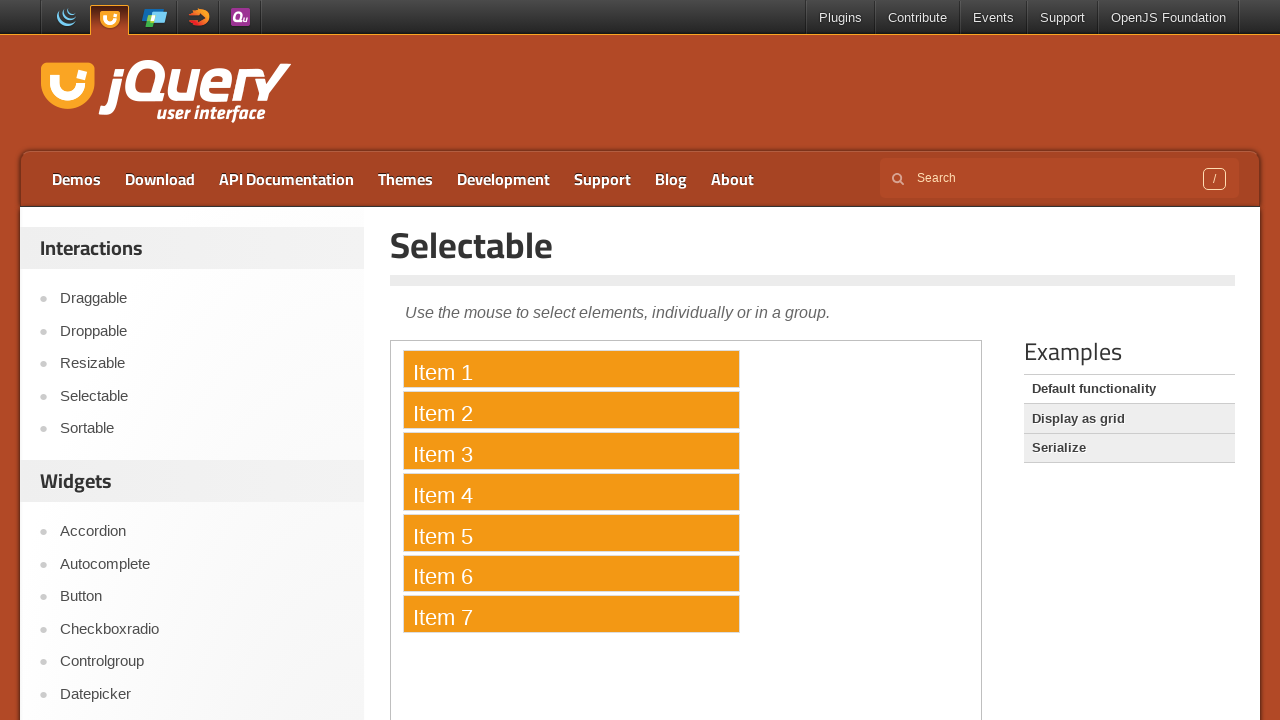